Tests progress bar functionality by clicking Start, waiting for the progress to reach 75%, then clicking Stop.

Starting URL: http://uitestingplayground.com/progressbar

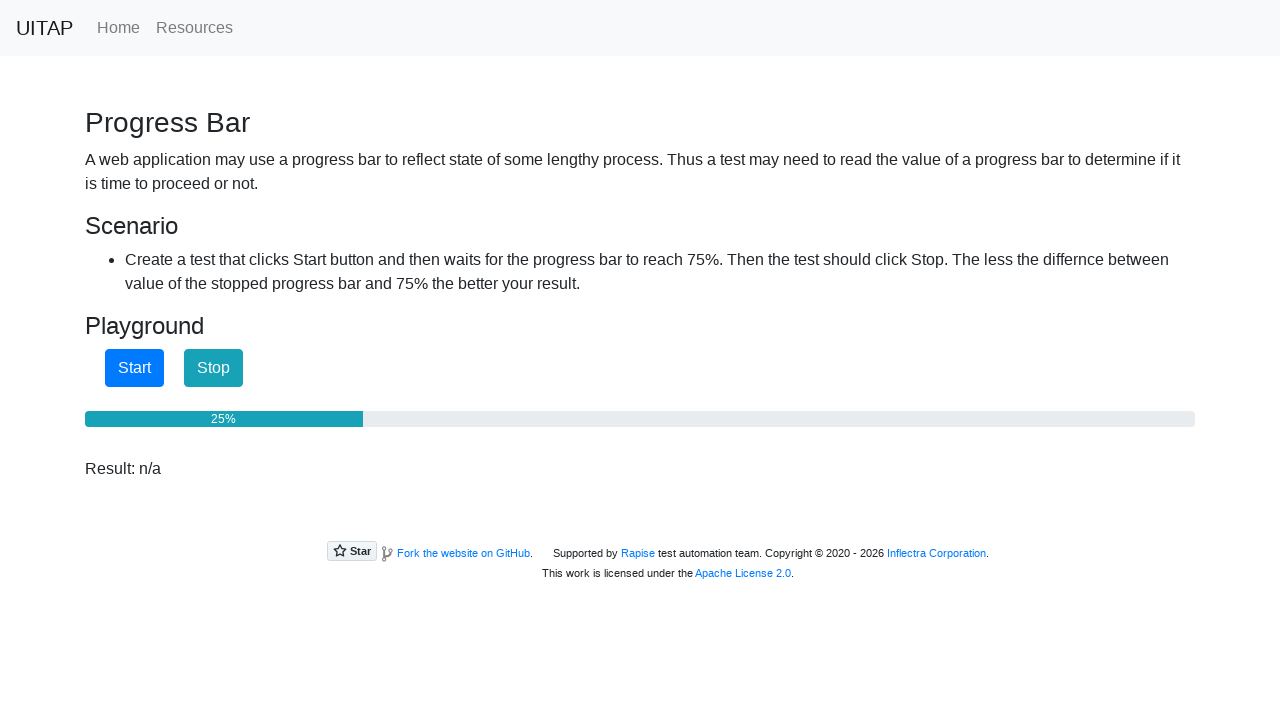

Navigated to progress bar test page
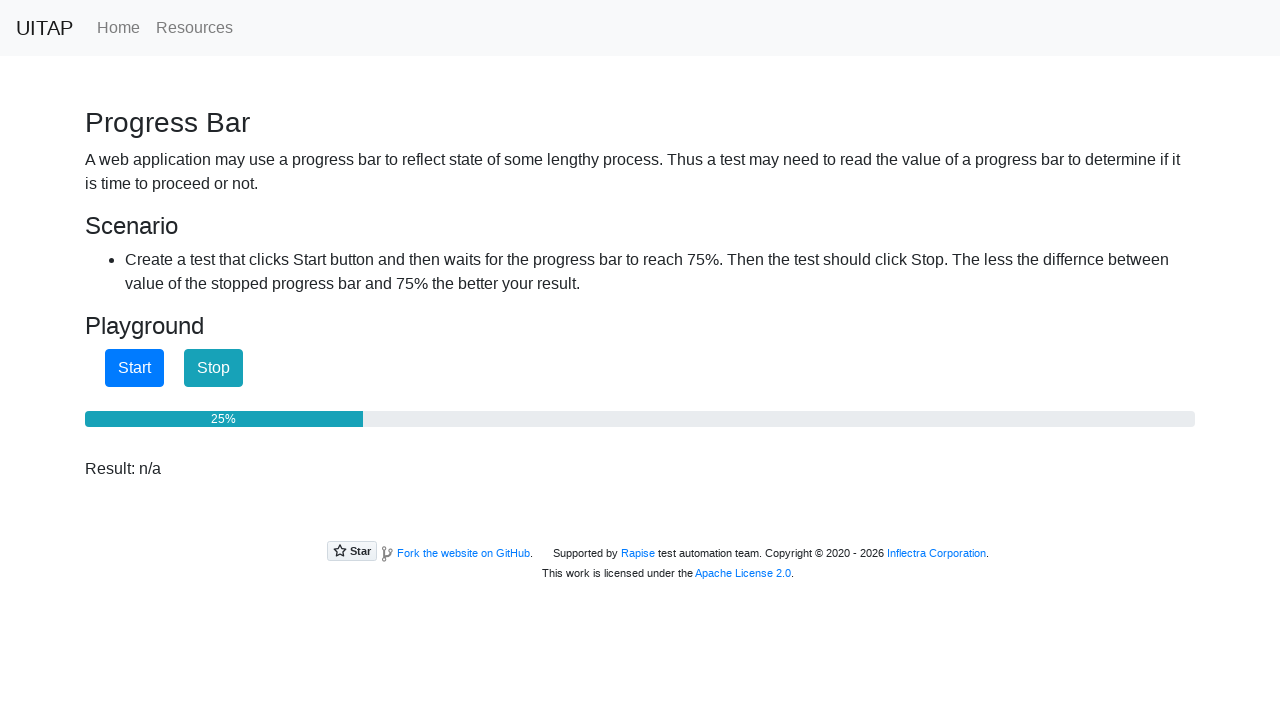

Clicked Start button to begin progress bar at (134, 368) on #startButton
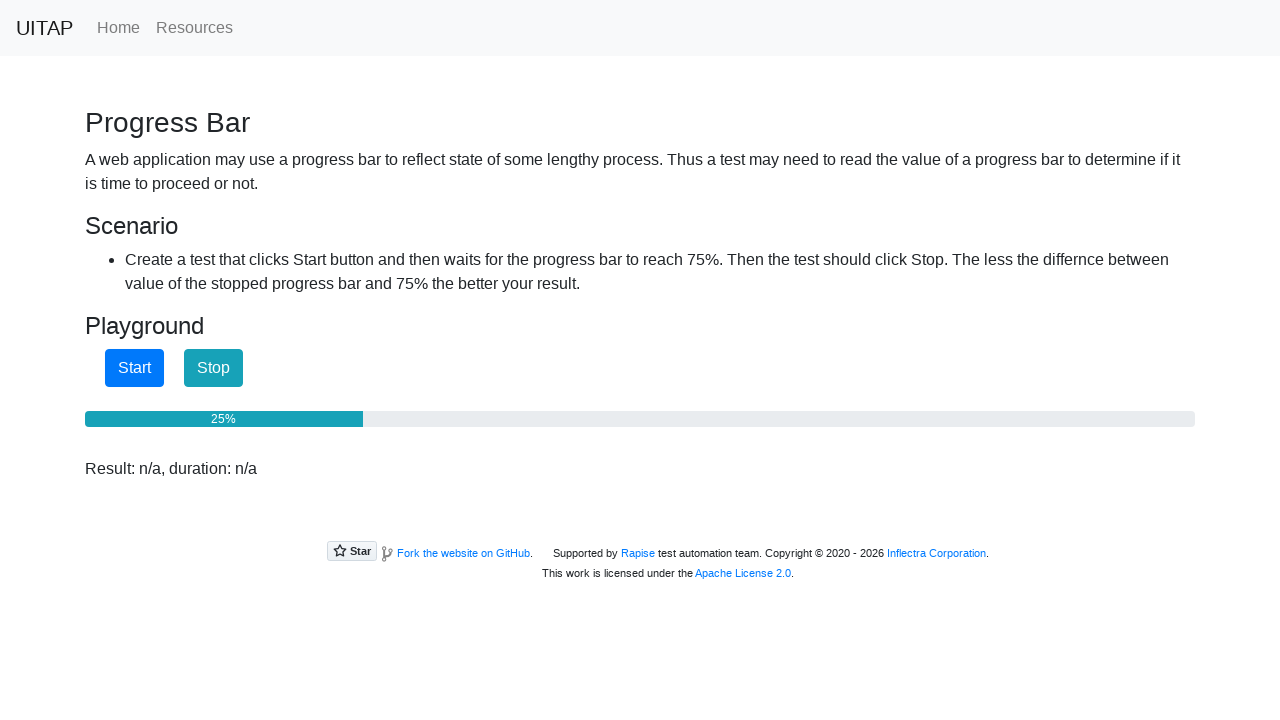

Progress bar reached 75%
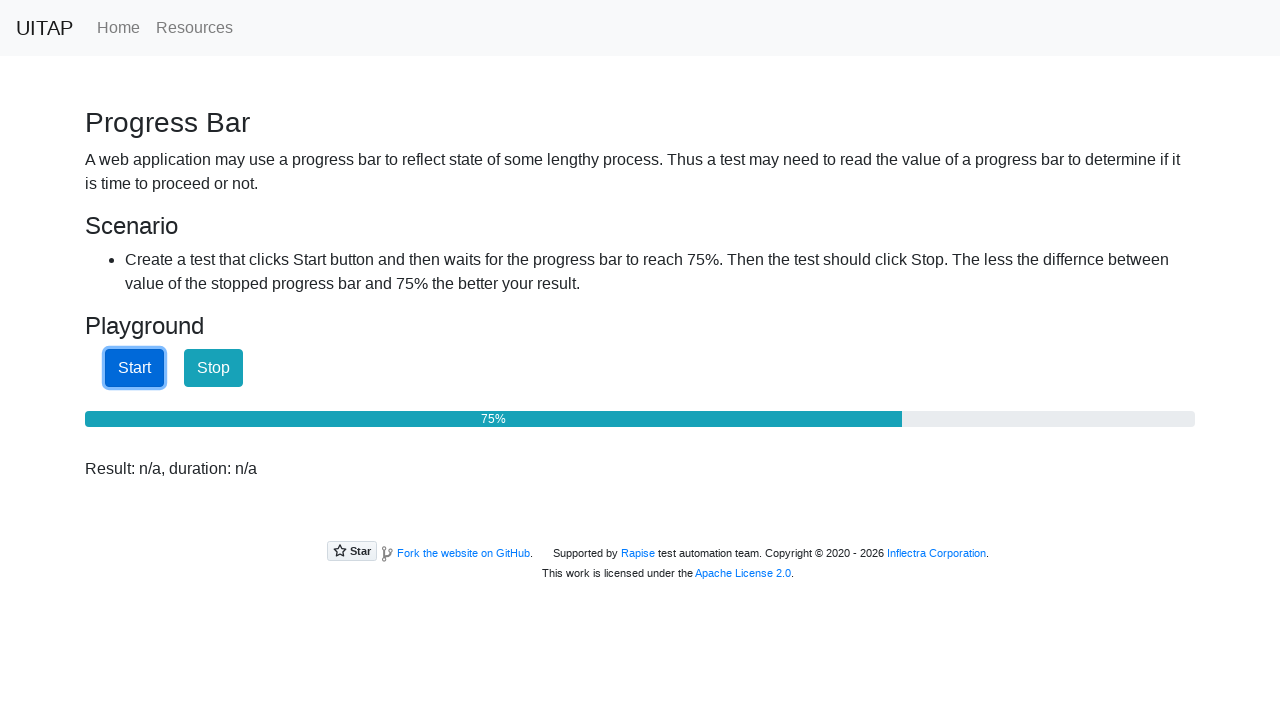

Clicked Stop button to halt progress bar at (214, 368) on #stopButton
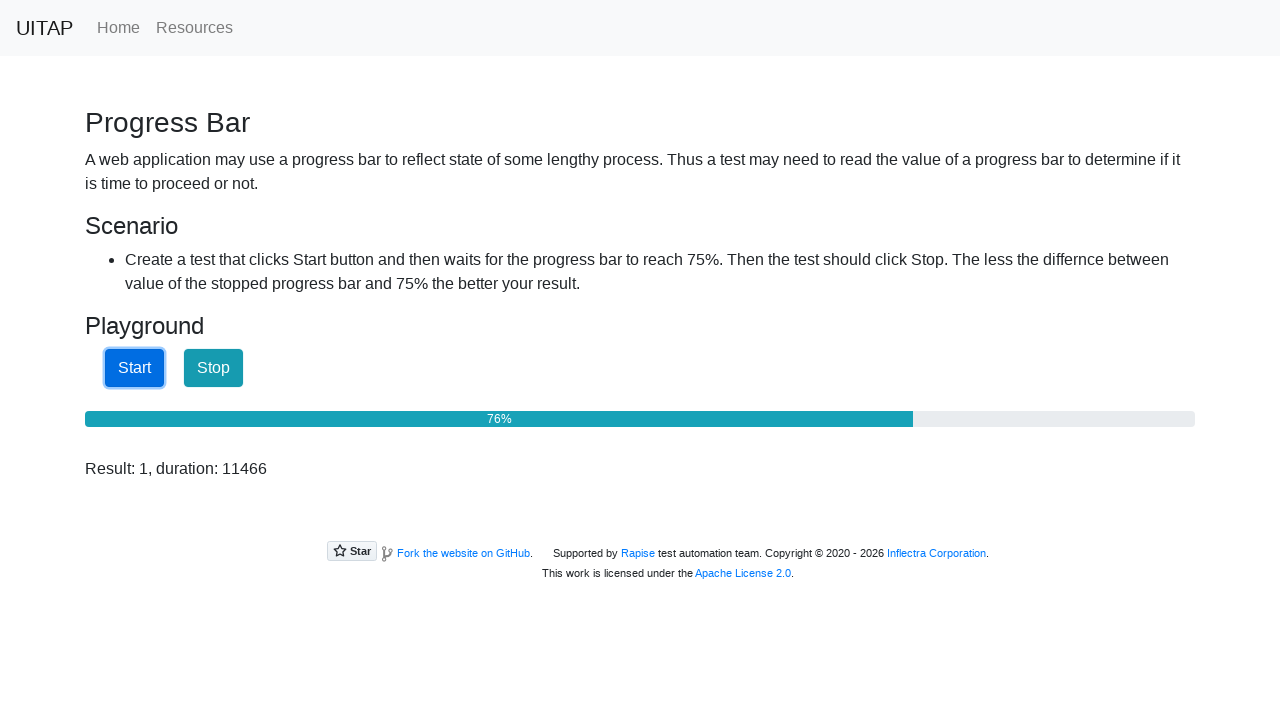

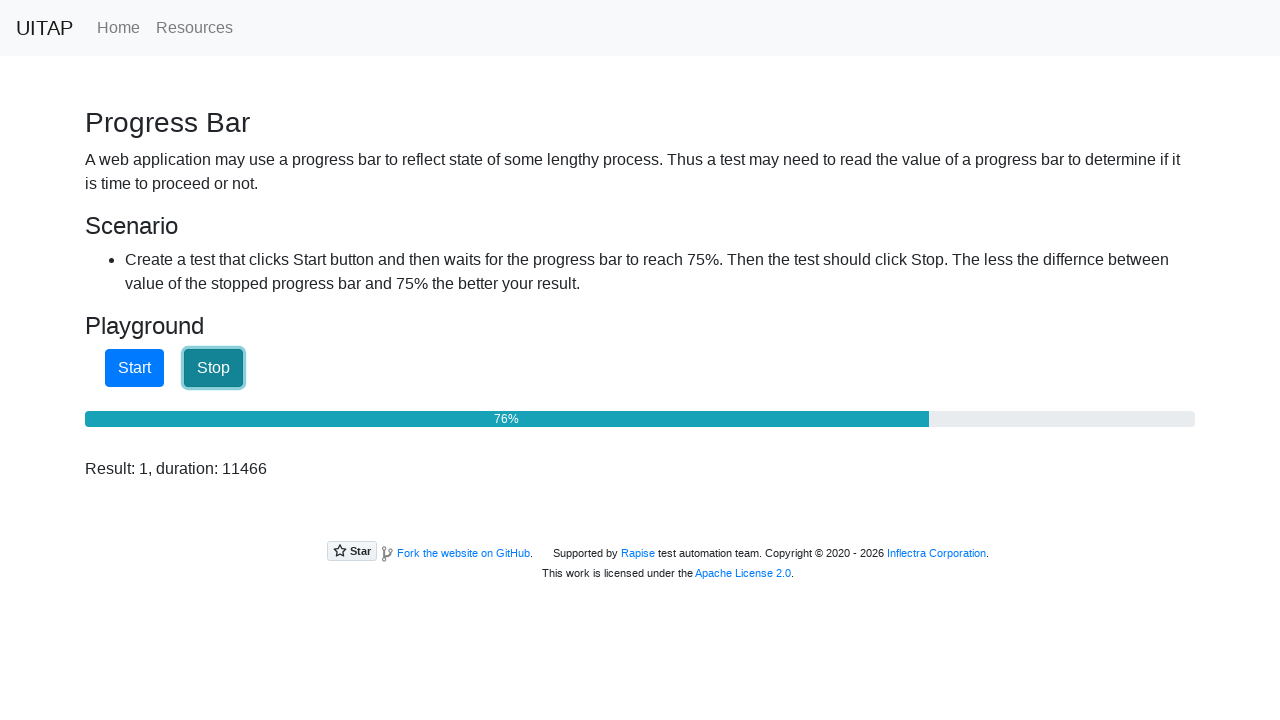